Tests JavaScript confirm dialog functionality in W3Schools tryit editor by clicking Try it button, accepting the alert, and verifying the result text

Starting URL: https://www.w3schools.com/js/tryit.asp?filename=tryjs_confirm

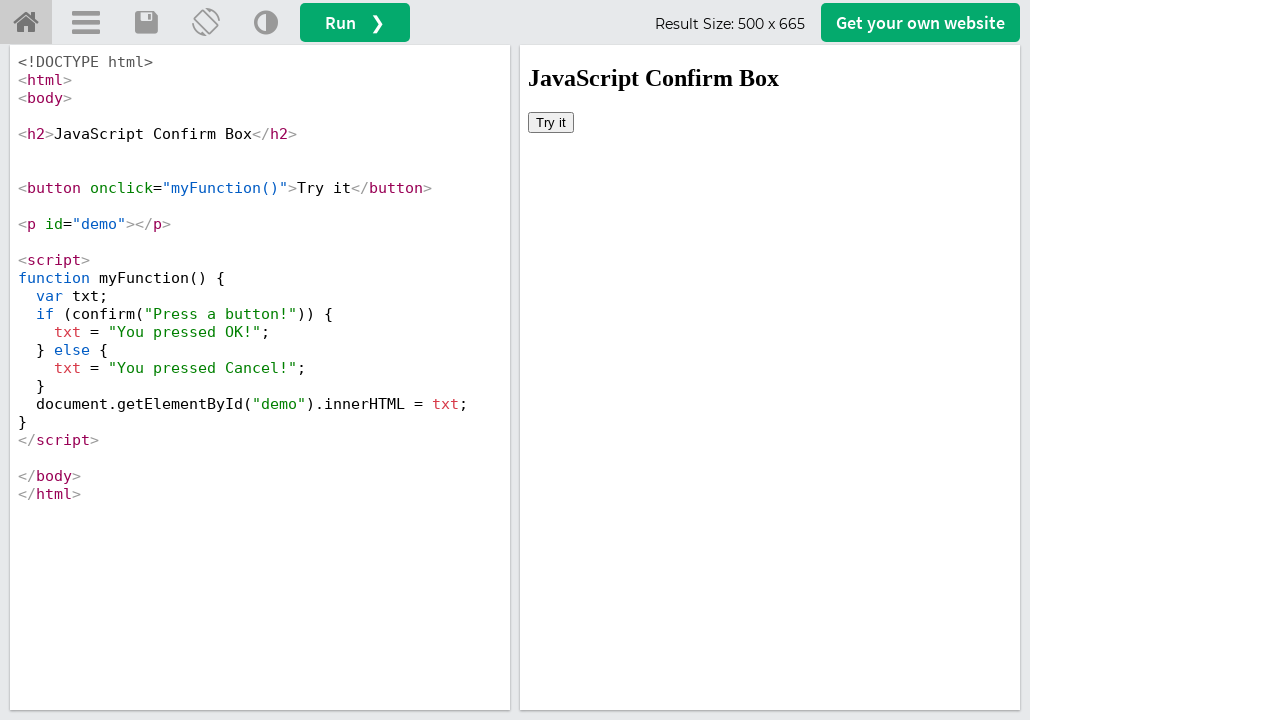

Clicked on iframe container area at (772, 382) on div#iframecontainer
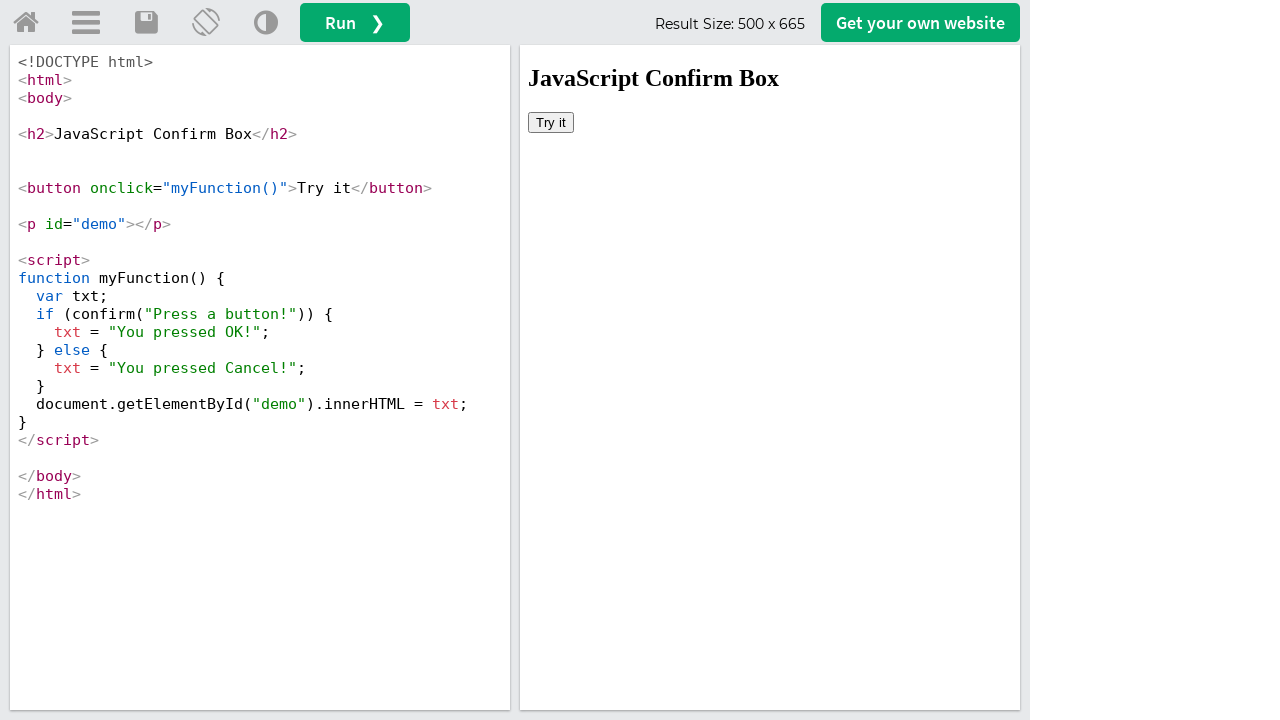

Located the iframeResult iframe
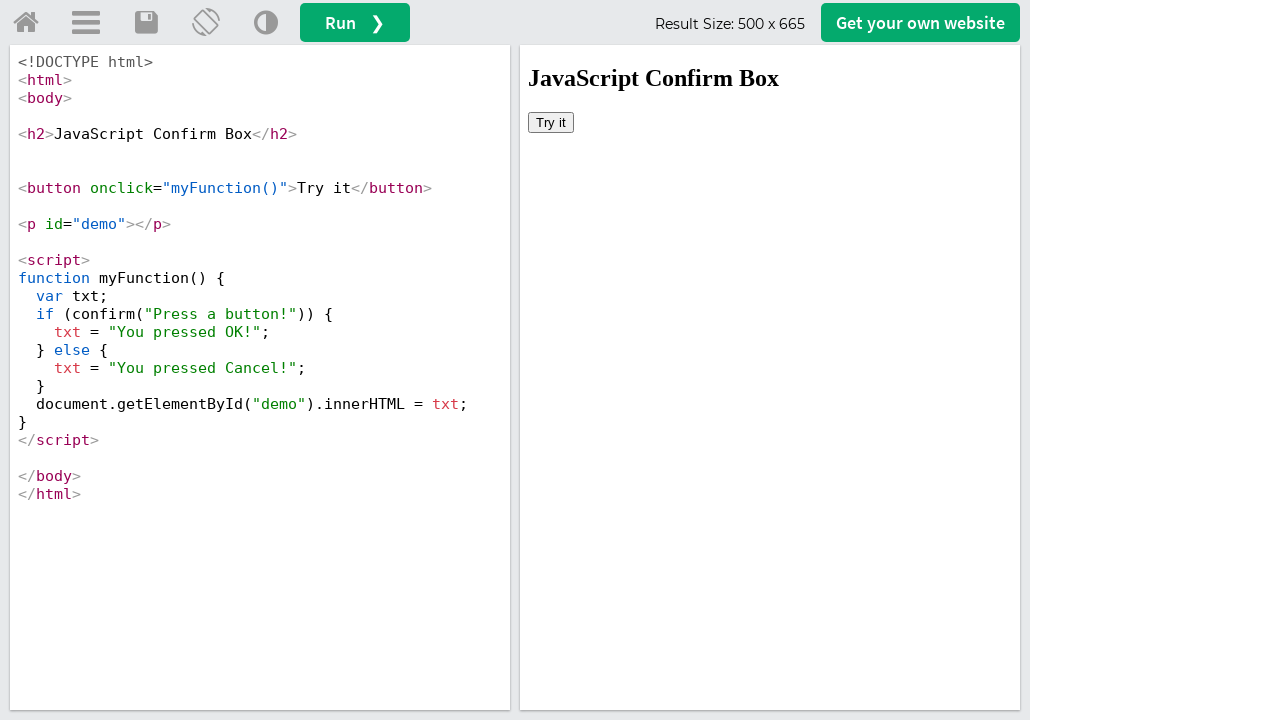

Clicked 'Try it' button in iframe at (551, 122) on iframe[name='iframeResult'] >> internal:control=enter-frame >> button:has-text('
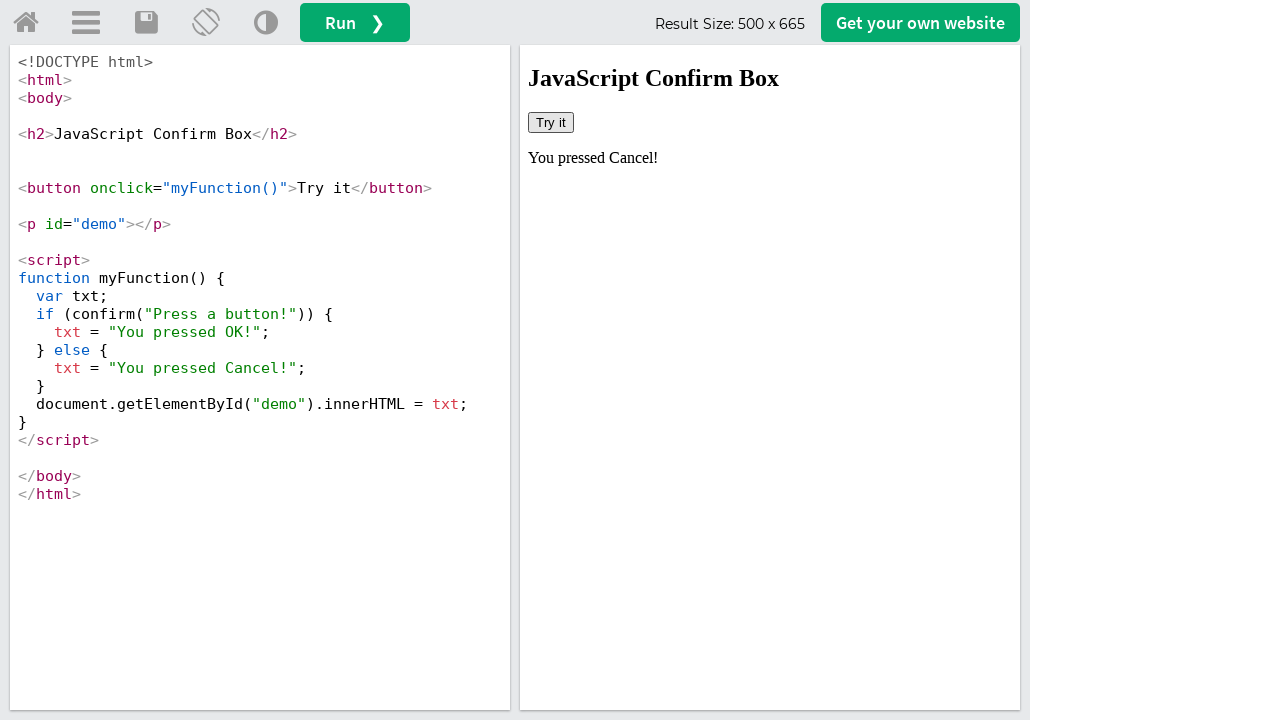

Set up dialog handler to accept confirm dialog
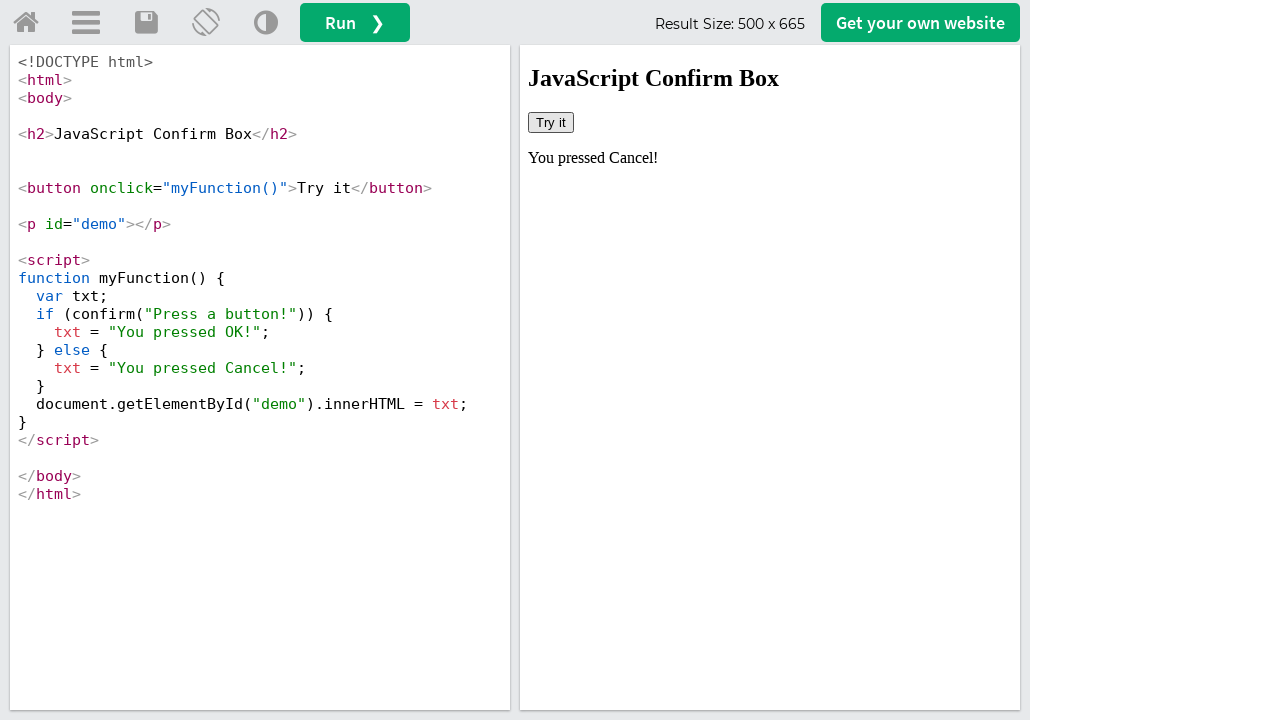

Retrieved result text from demo element: 'You pressed Cancel!'
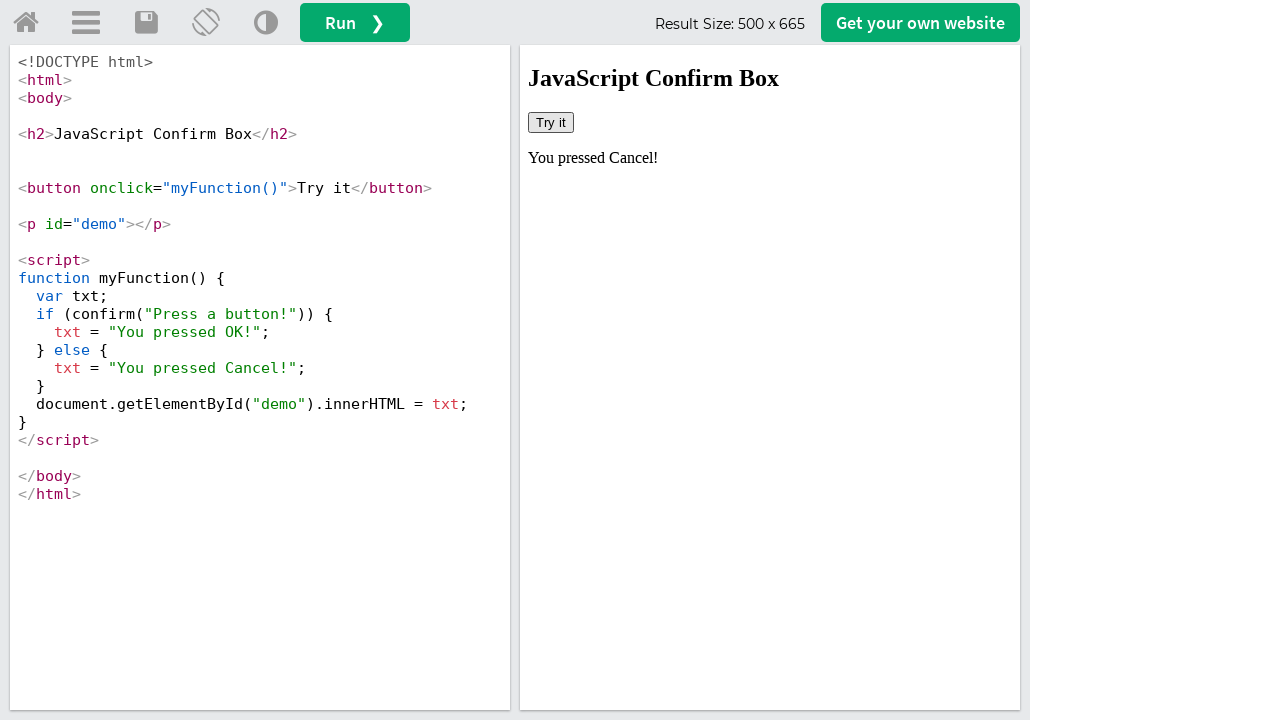

Printed result text: You pressed Cancel!
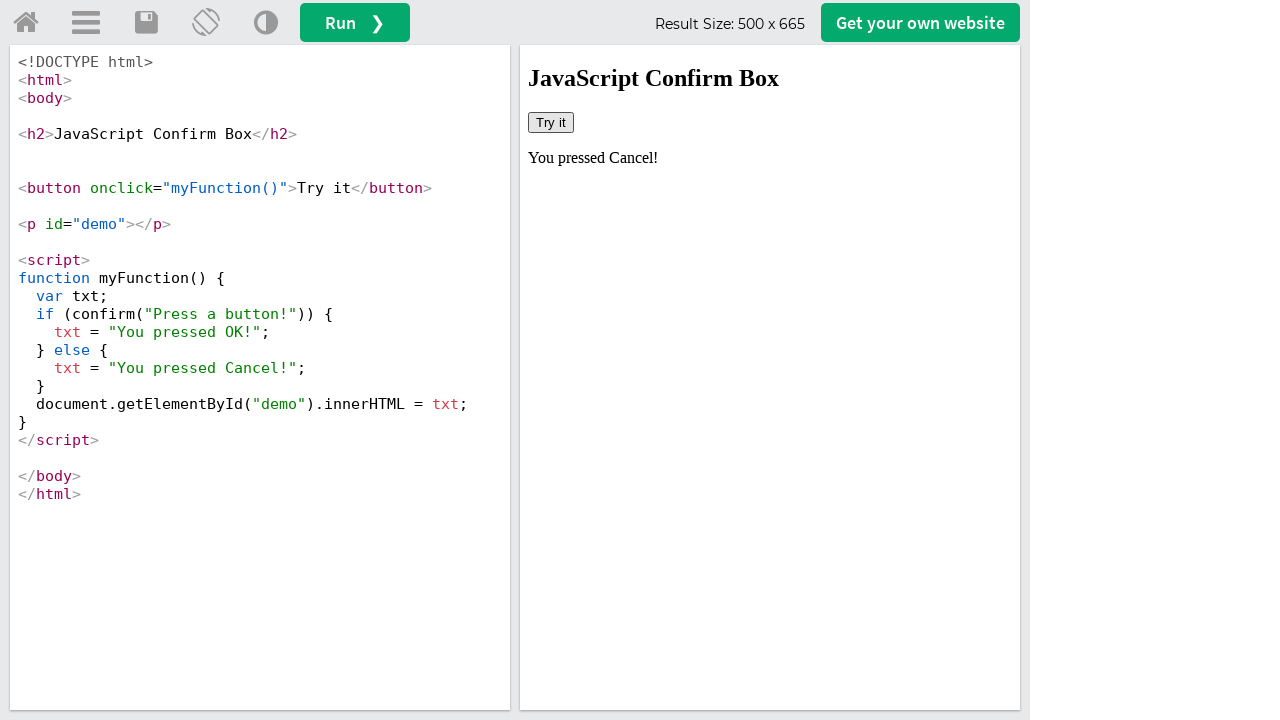

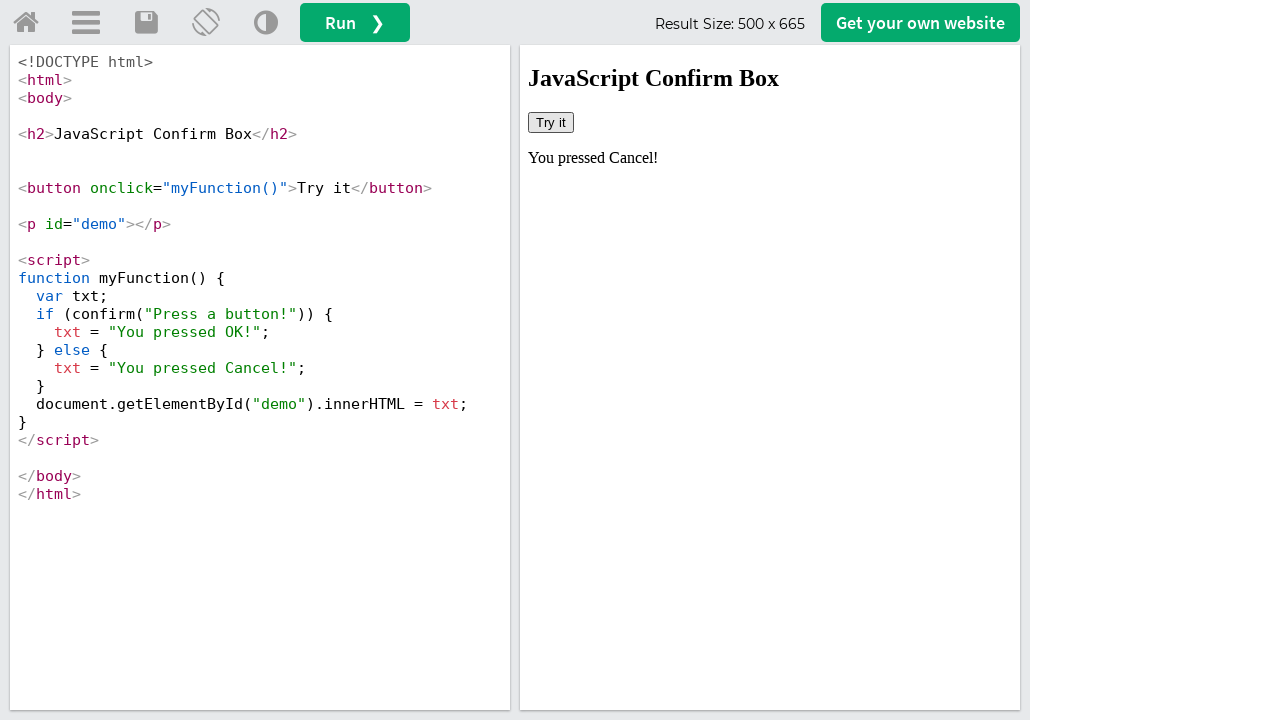